Tests filling out a contact form by entering first name, last name, and email fields

Starting URL: https://www.automationtesting.co.uk/contactForm.html

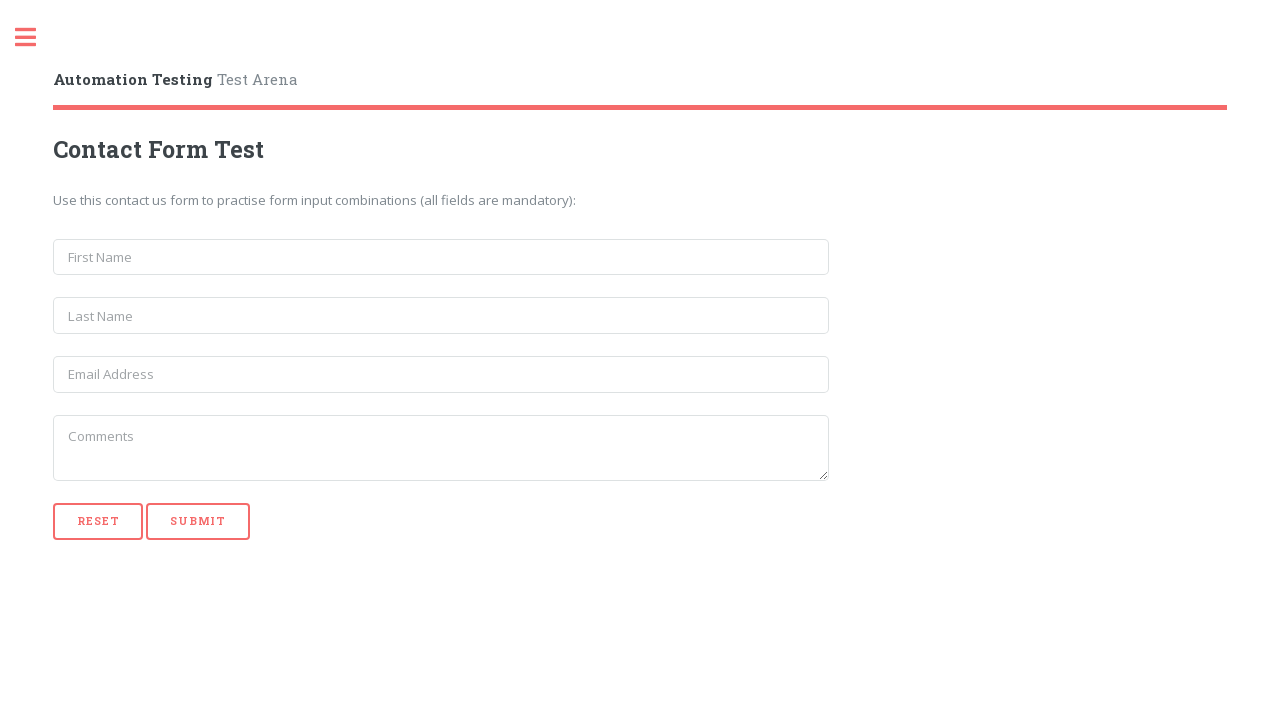

Filled first name field with 'Khadija' on input[name='first_name']
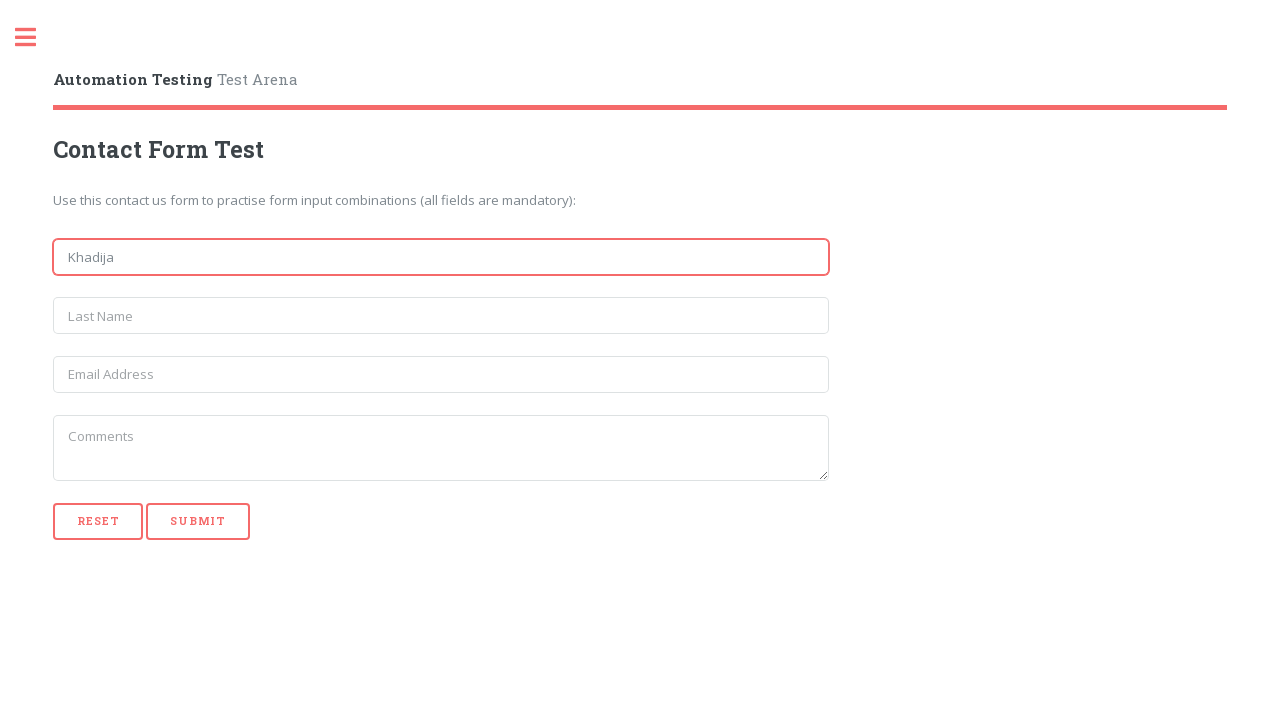

Filled last name field with 'ben' on input[name='last_name']
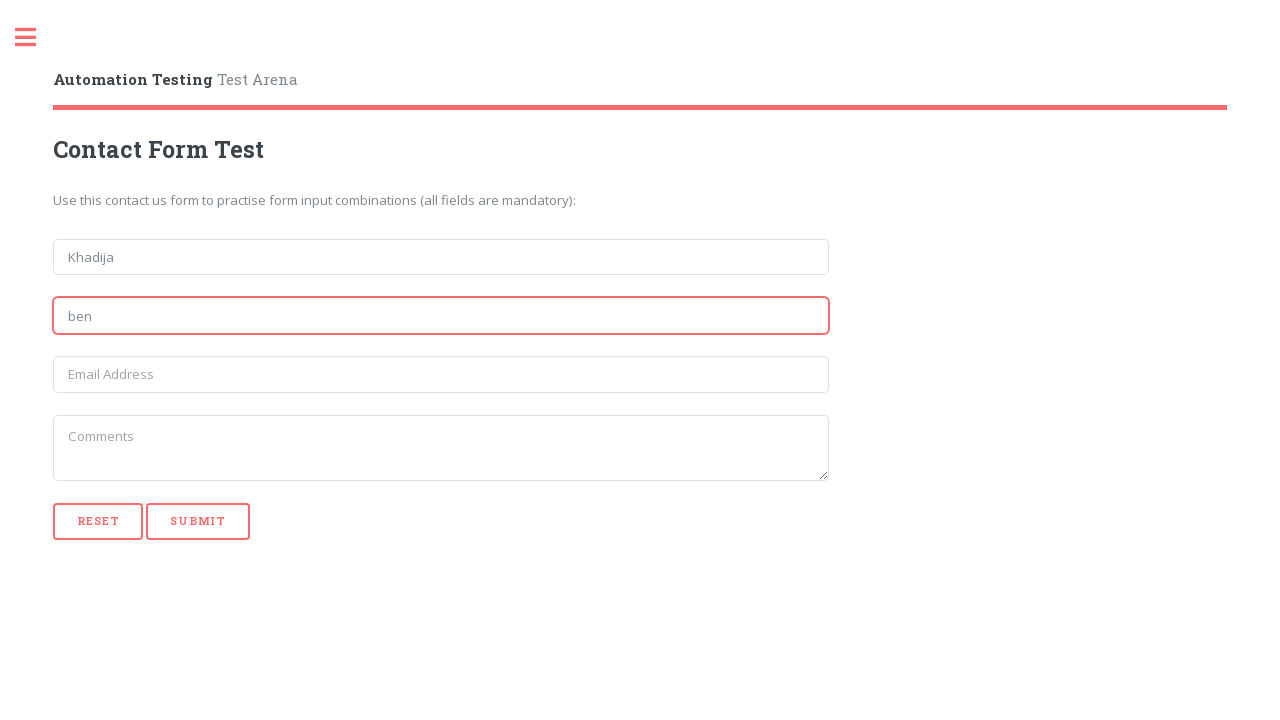

Filled email field with 'khadija@gmail.com' on input[name='email']
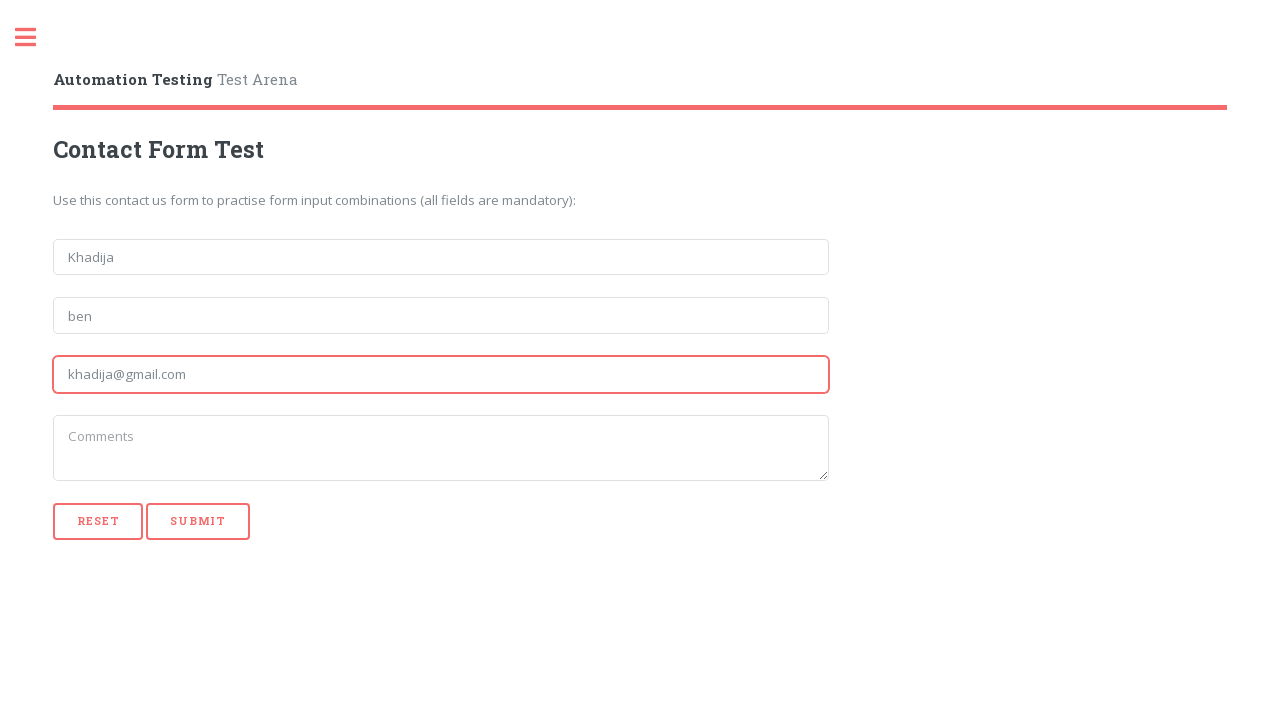

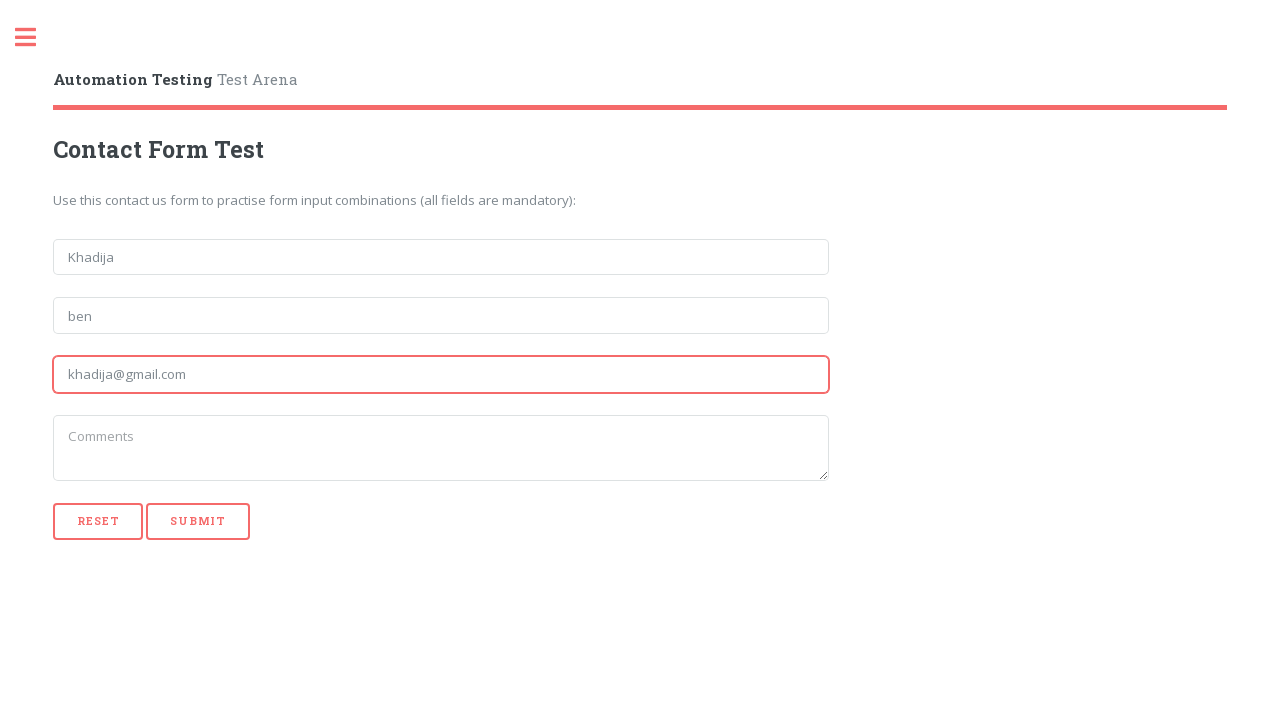